Tests jQuery UI's selectable functionality by selecting multiple items using Ctrl+click keyboard interaction

Starting URL: https://jqueryui.com/selectable/

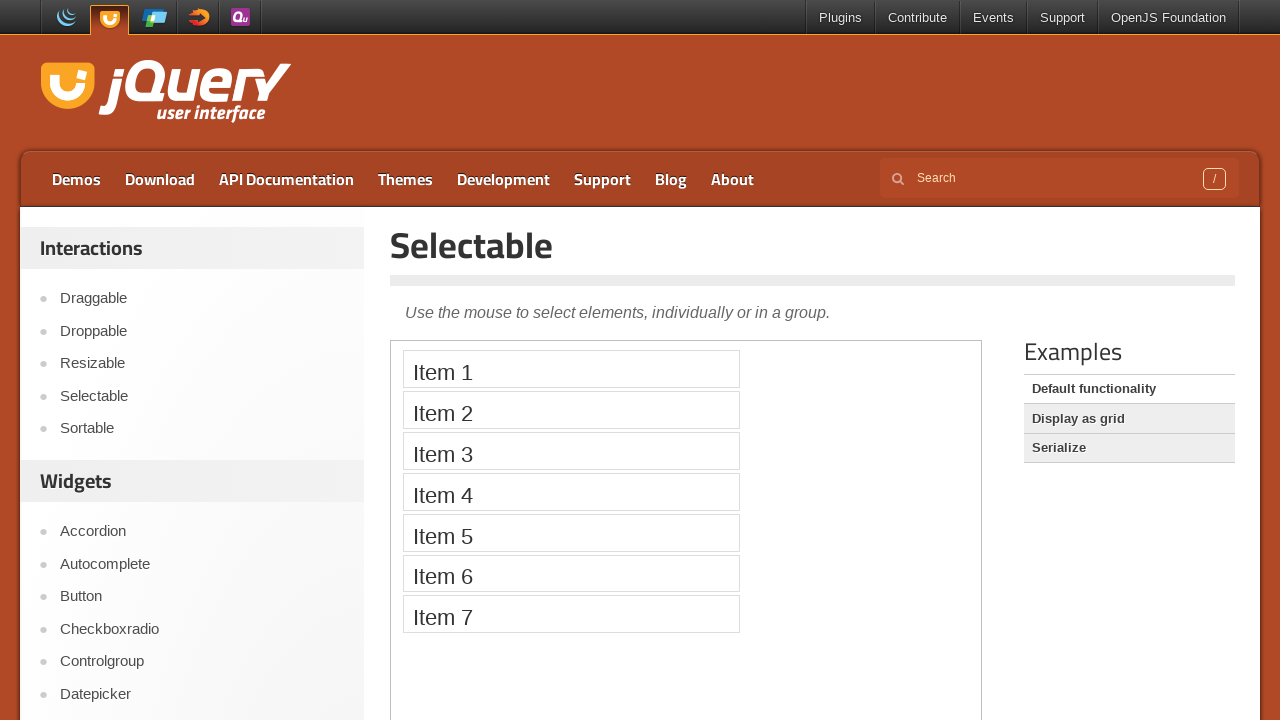

Waited for iframe to load on jQuery UI selectable demo page
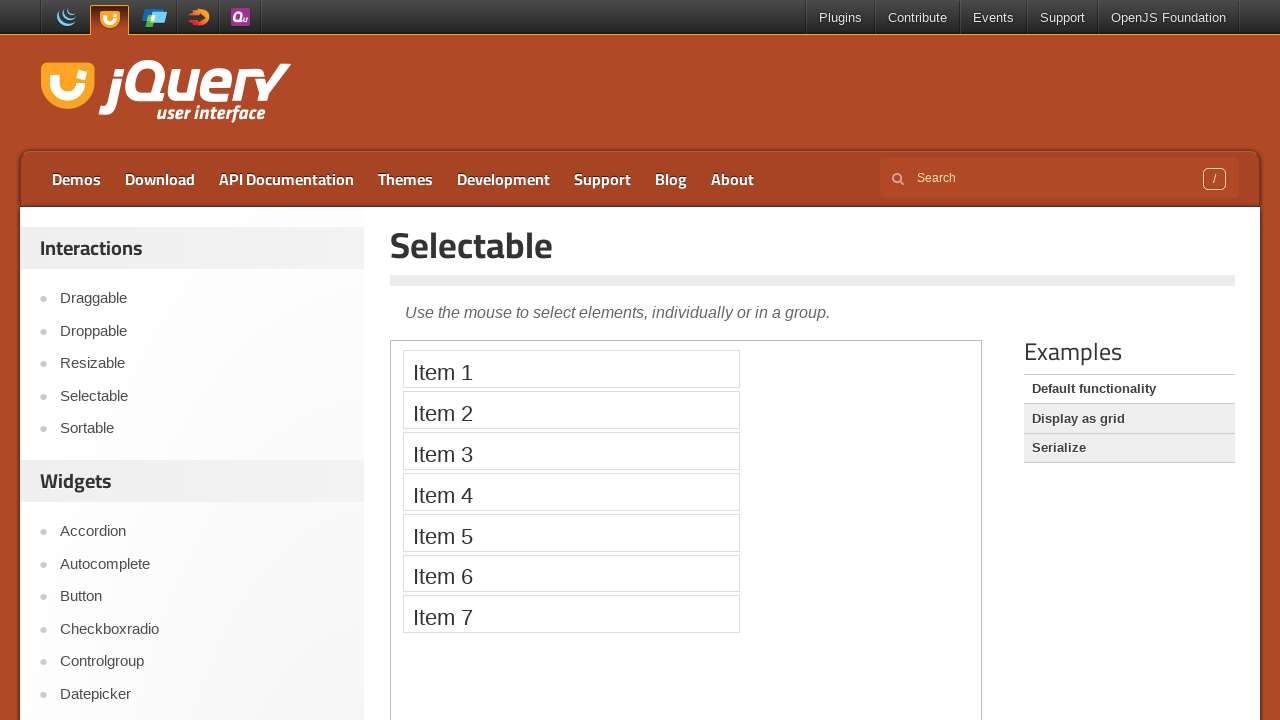

Located and switched to demo iframe
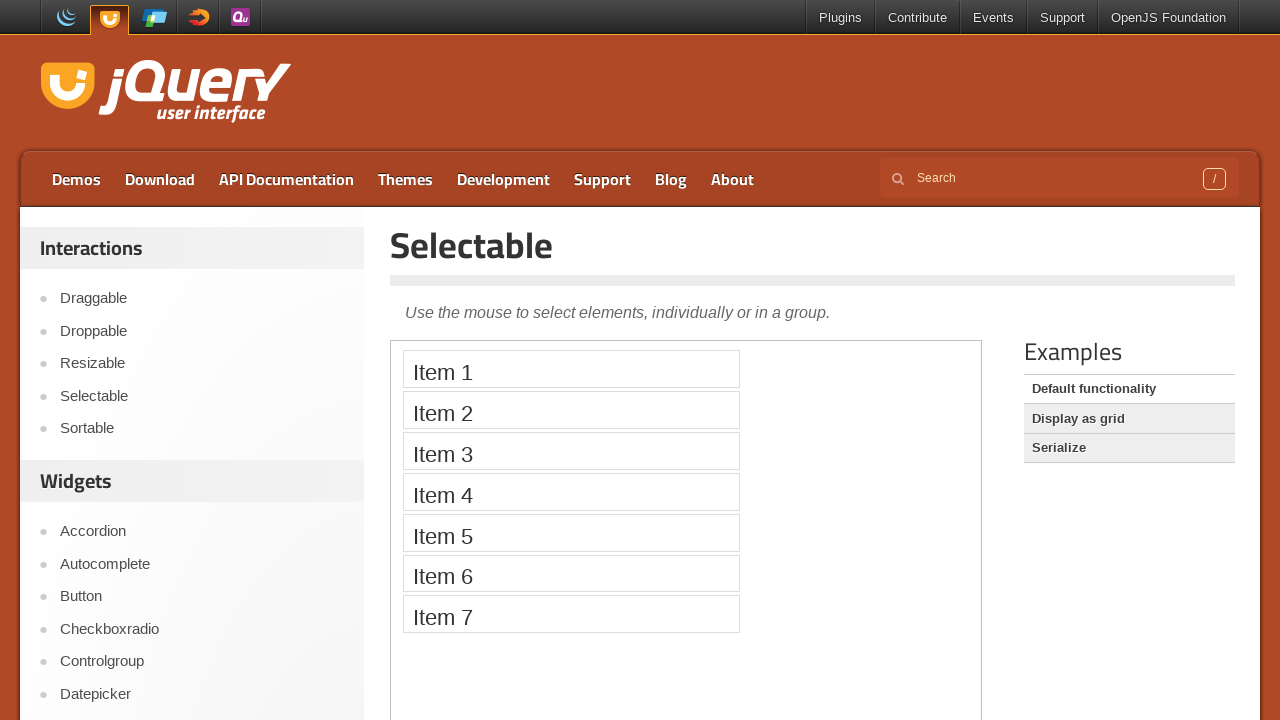

Located Item 1 element in iframe
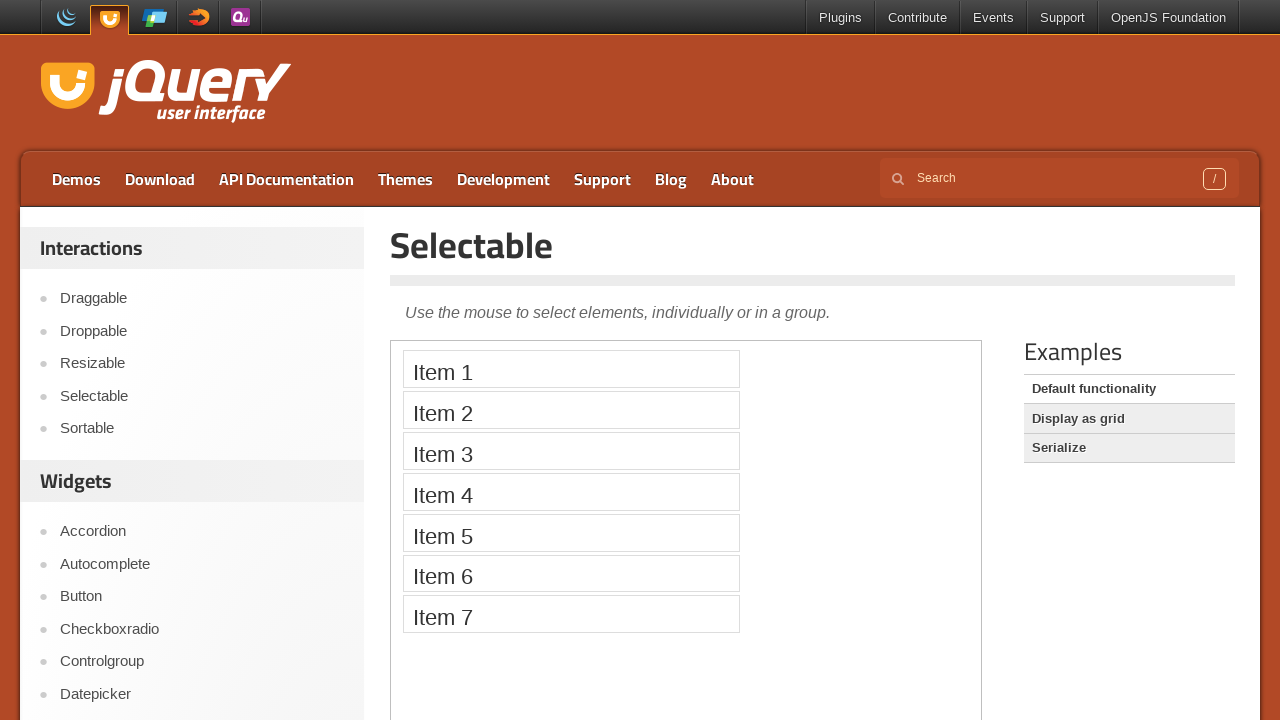

Located Item 2 element in iframe
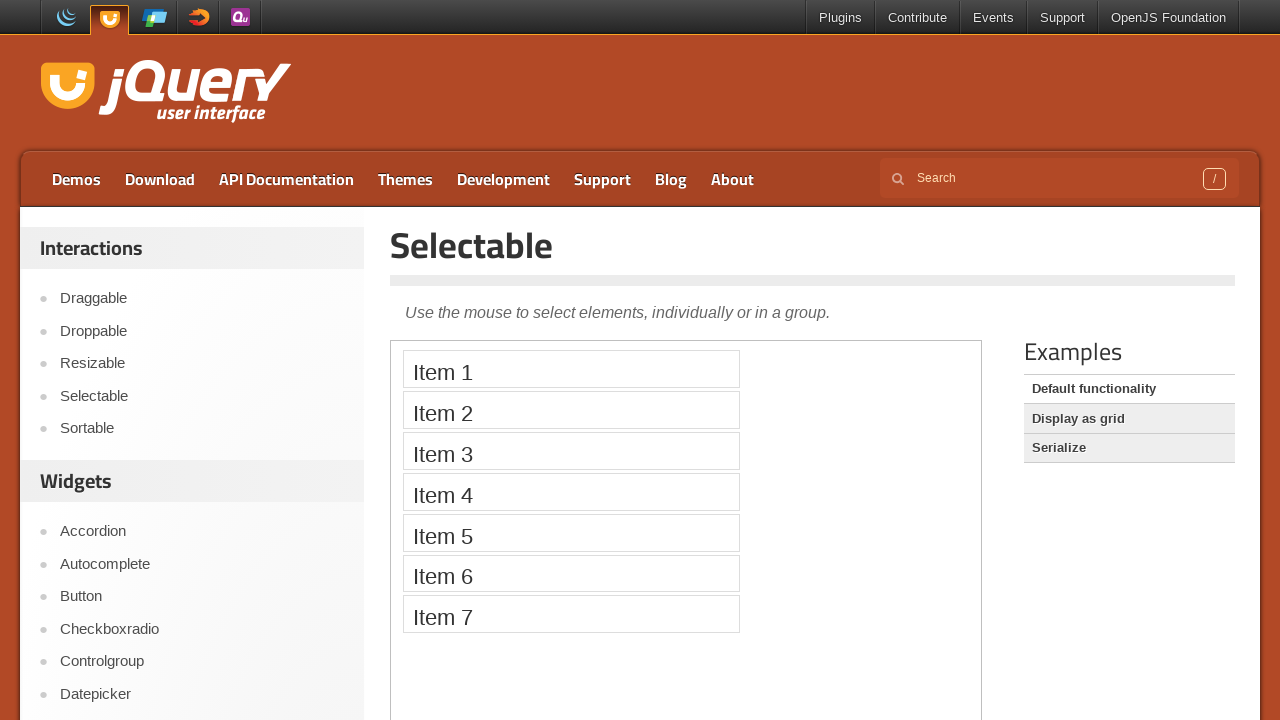

Located Item 3 element in iframe
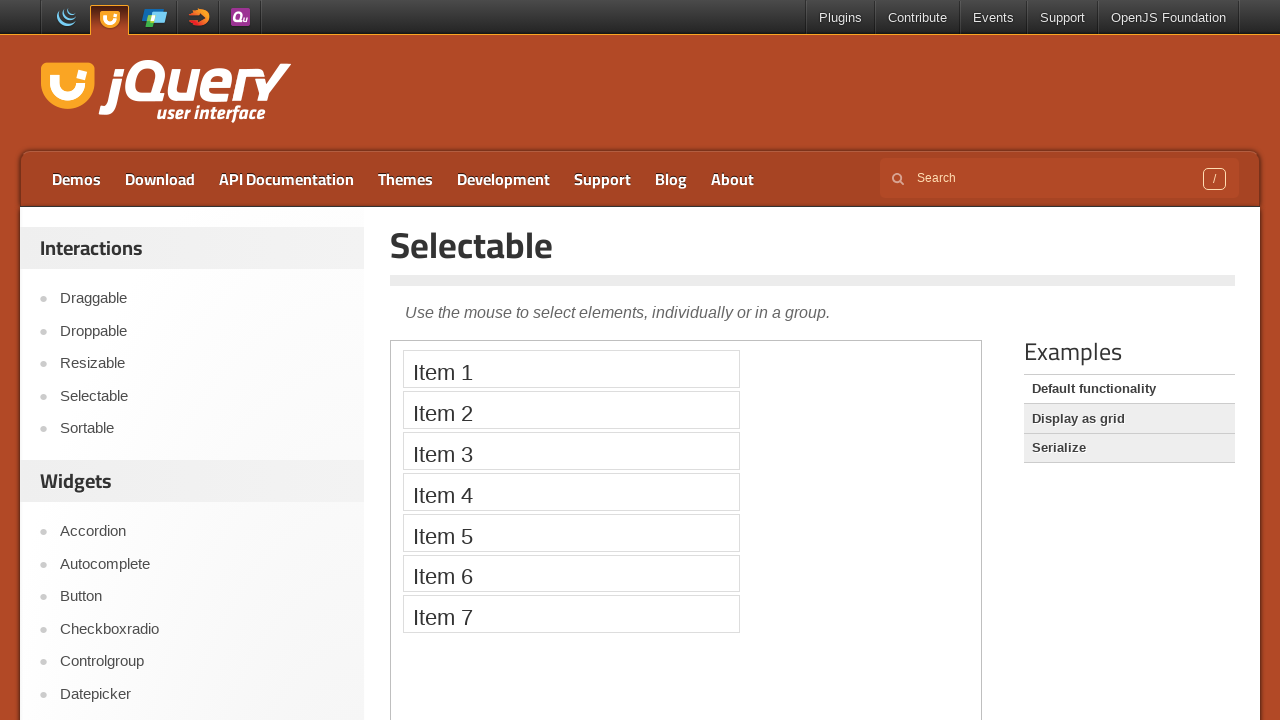

Clicked Item 1 to select it at (571, 369) on iframe >> nth=0 >> internal:control=enter-frame >> xpath=//li[text()='Item 1']
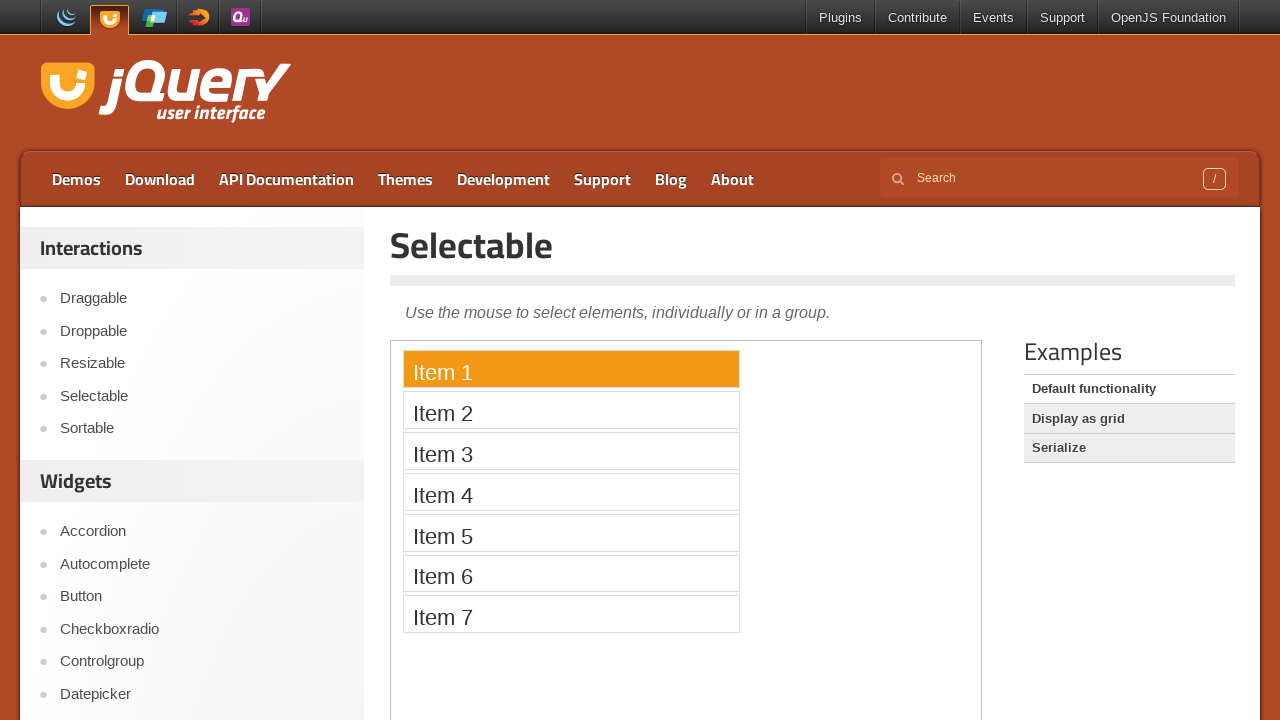

Pressed down Control key for multi-select
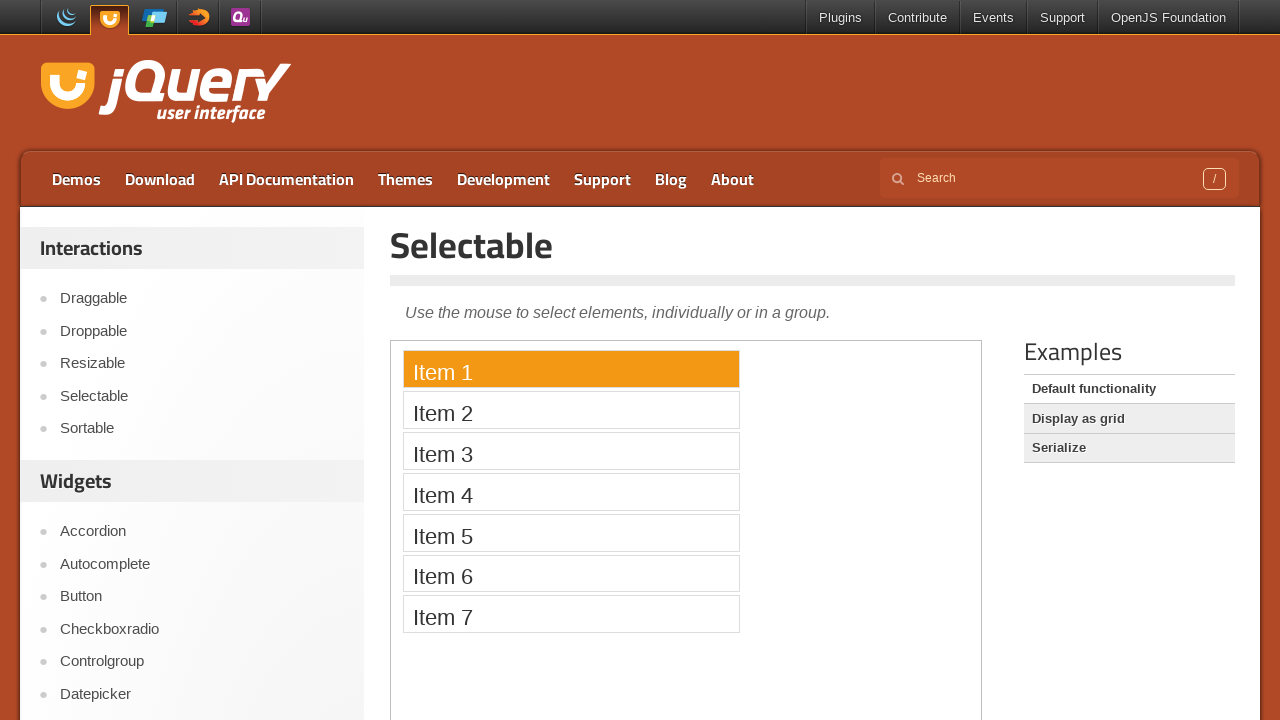

Ctrl+clicked Item 2 to add it to selection at (571, 410) on iframe >> nth=0 >> internal:control=enter-frame >> xpath=//li[text()='Item 2']
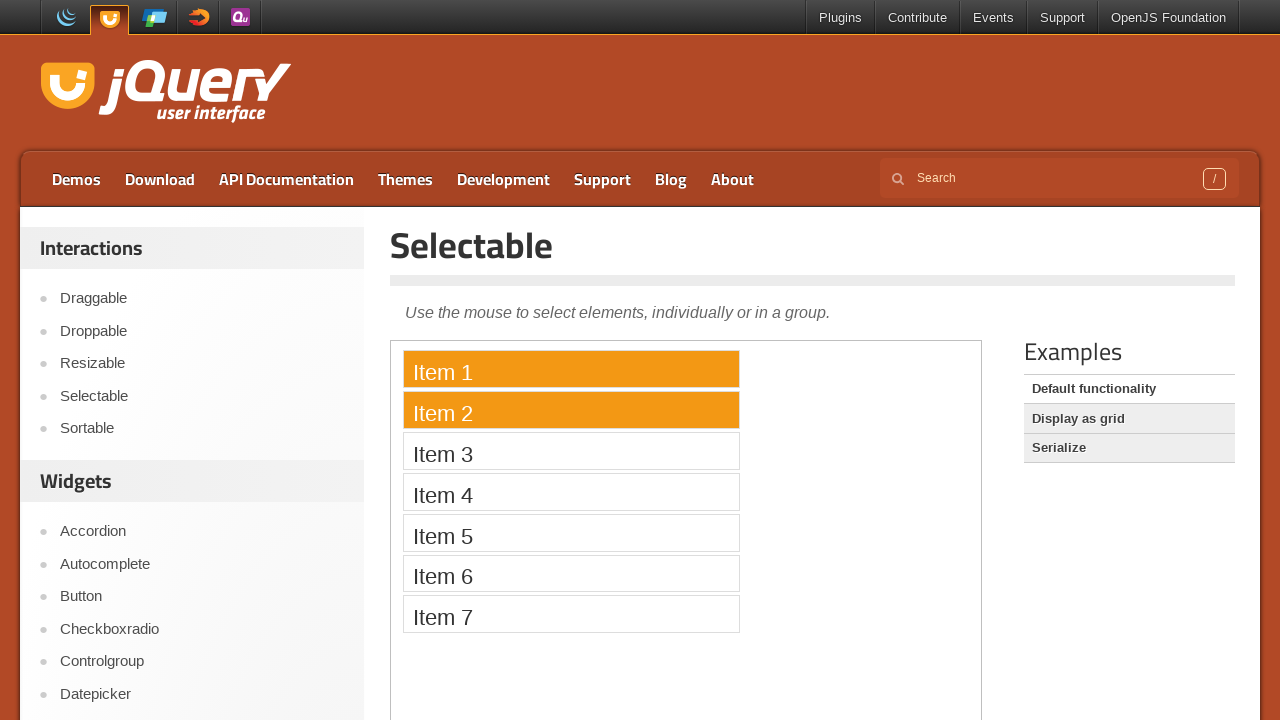

Ctrl+clicked Item 3 to add it to selection at (571, 451) on iframe >> nth=0 >> internal:control=enter-frame >> xpath=//li[text()='Item 3']
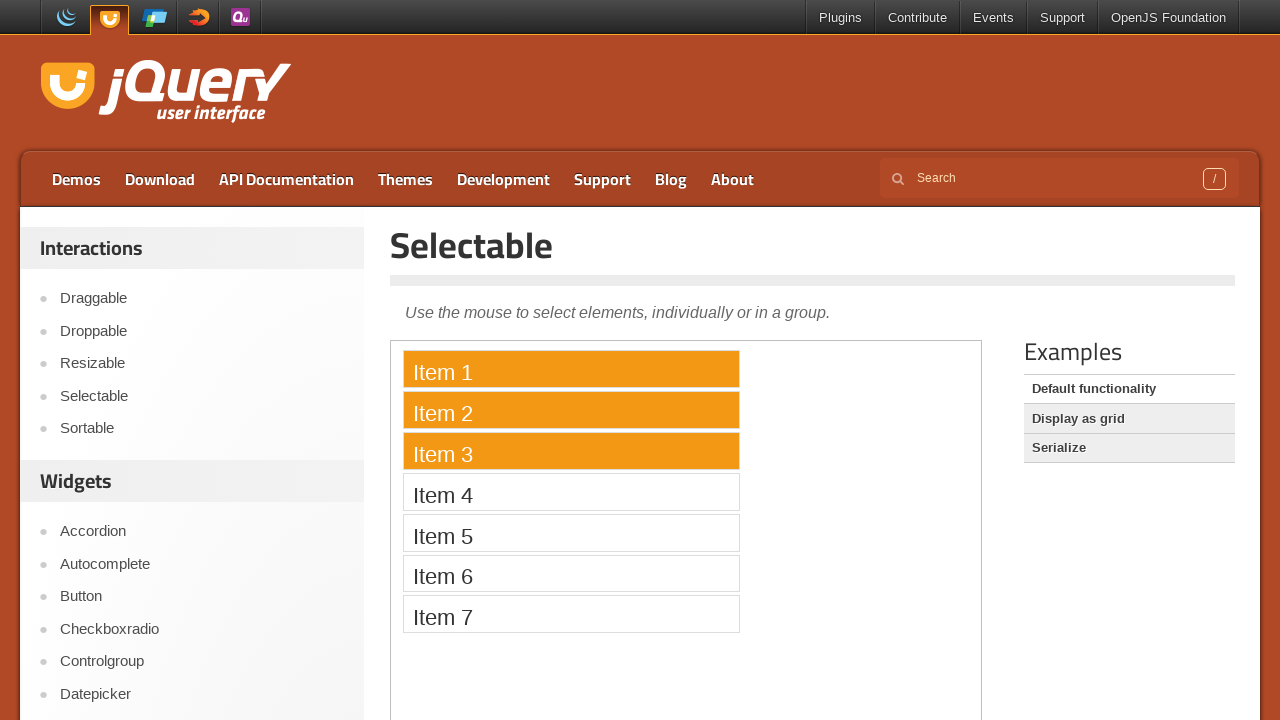

Released Control key after multi-select operation
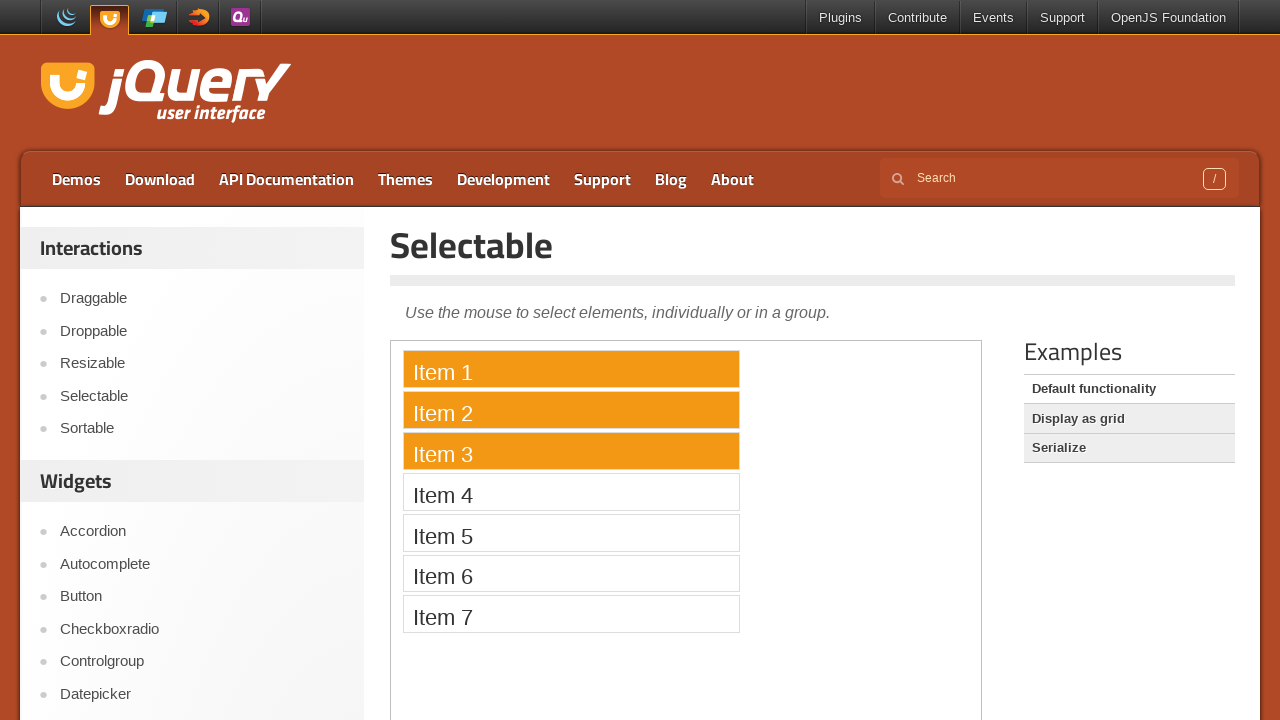

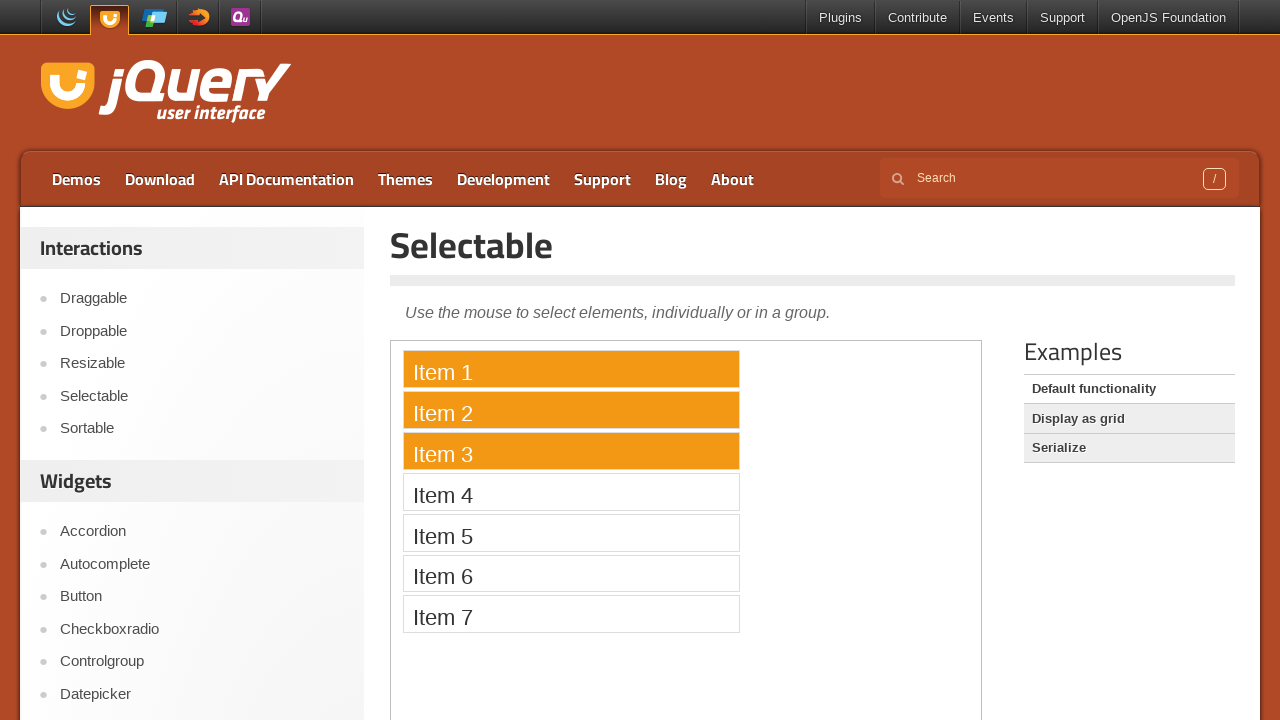